Tests mouse movement by offset from the viewport origin, moving to position (8, 0) and verifying the absolute position.

Starting URL: https://www.selenium.dev/selenium/web/mouse_interaction.html

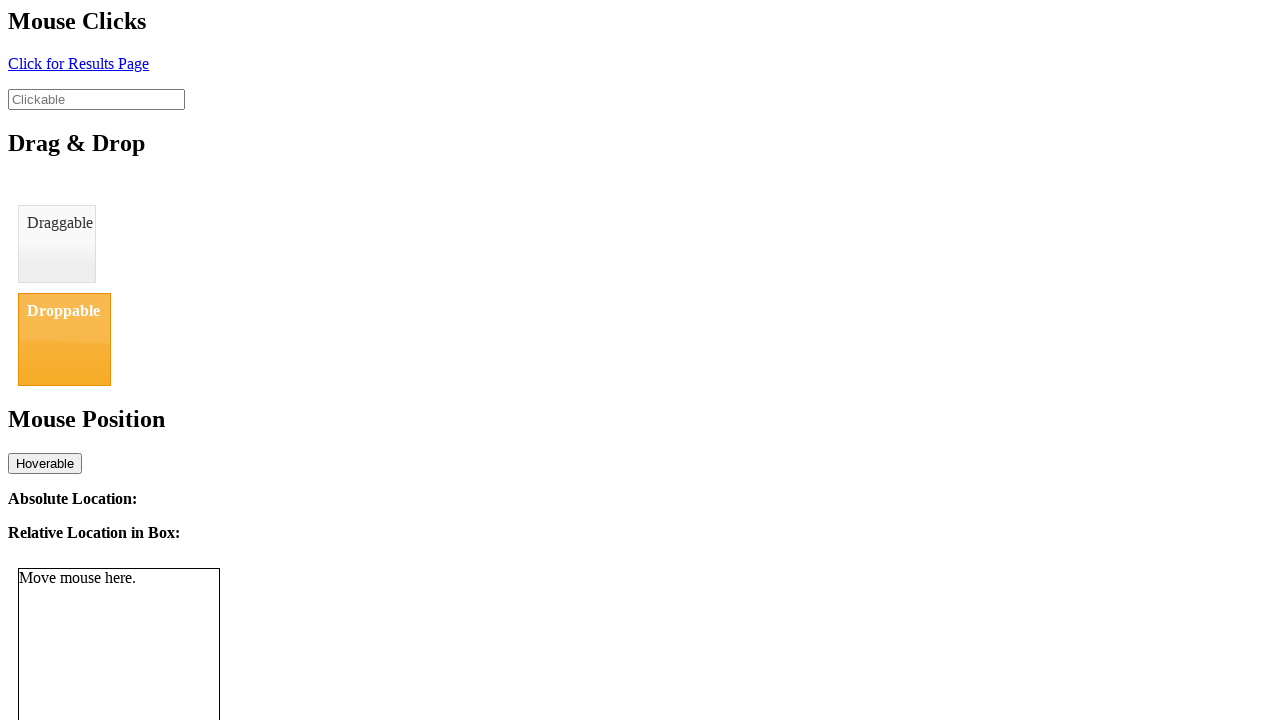

Moved mouse to position (8, 0) from viewport origin at (8, 0)
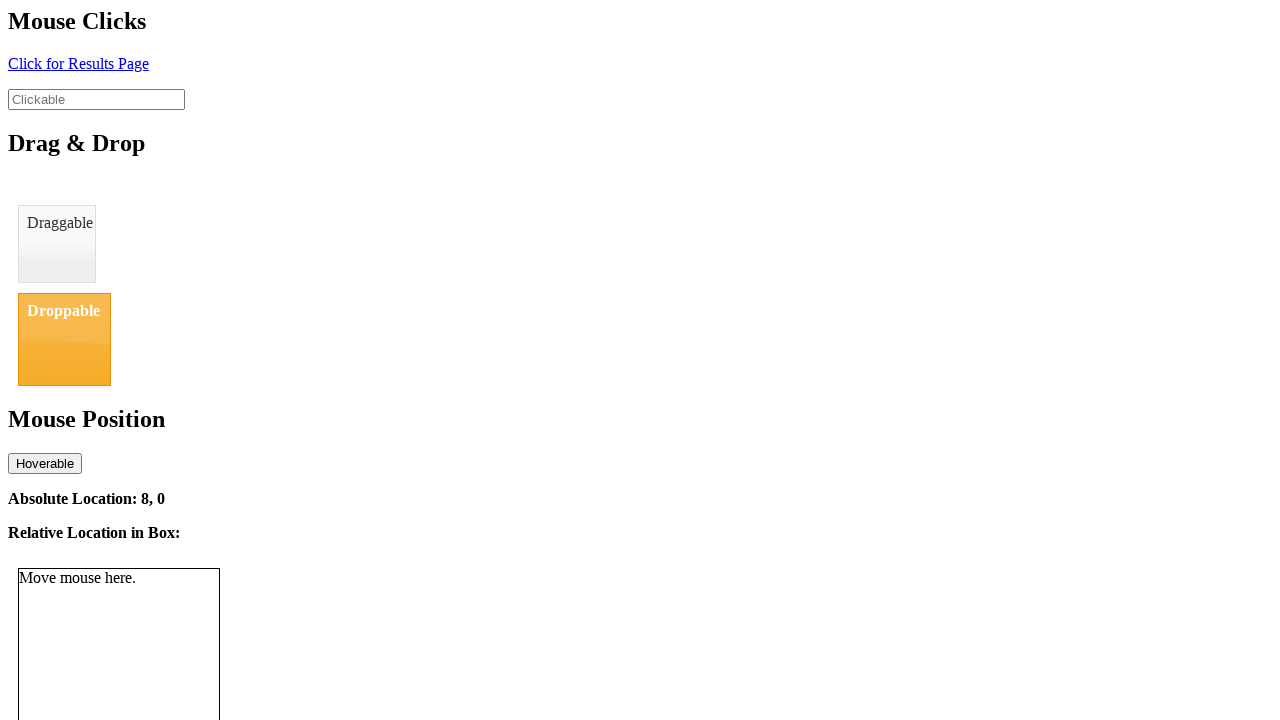

Waited 500ms for mouse position to update
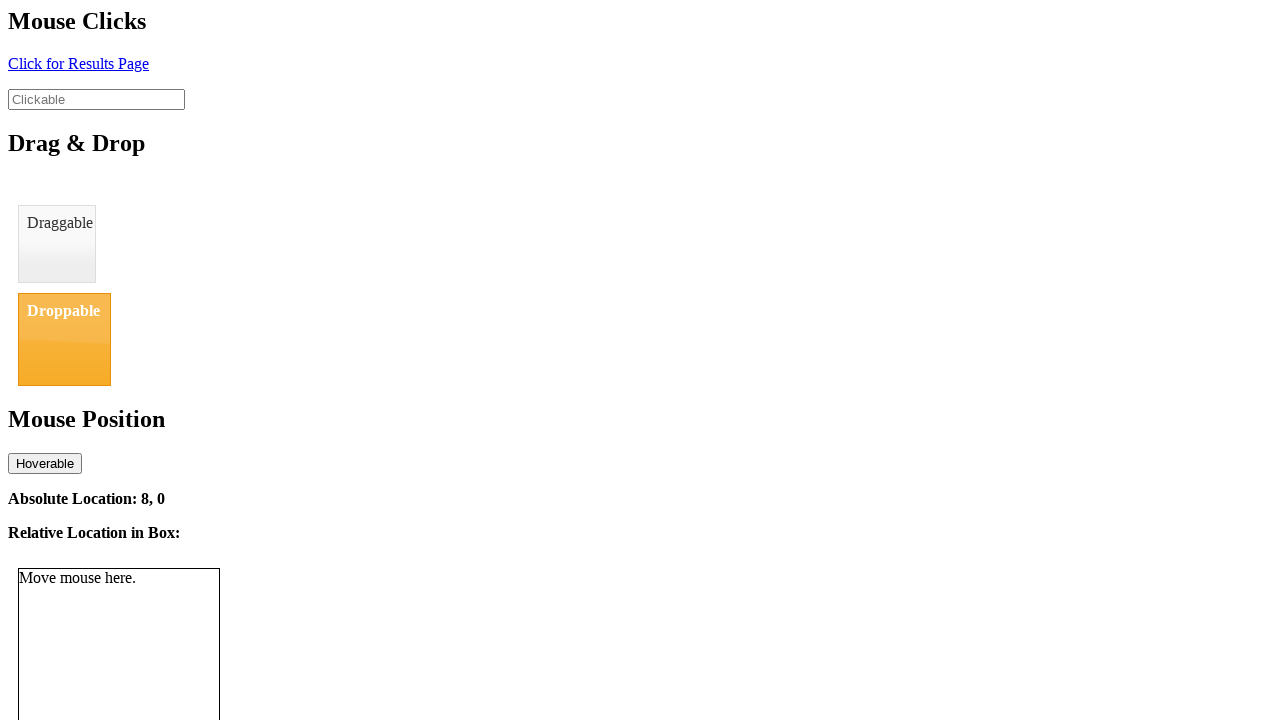

Retrieved absolute location text content
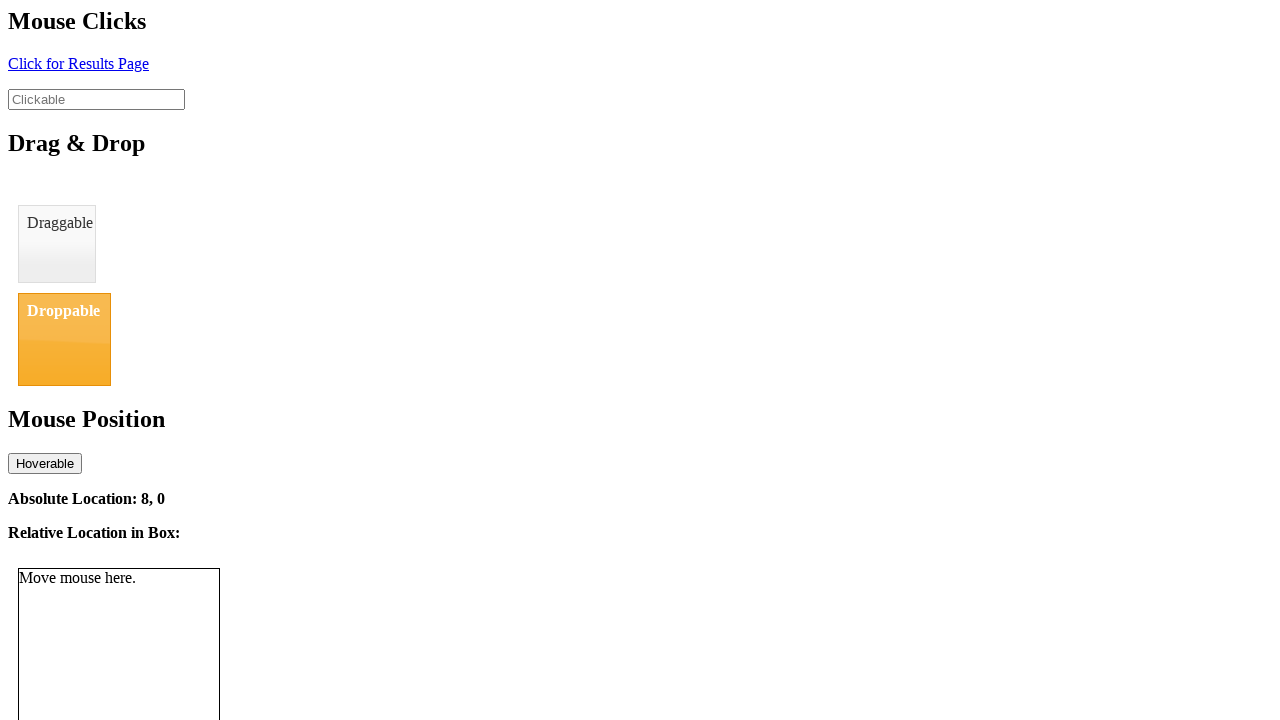

Parsed coordinates from location text, x_coord = 8
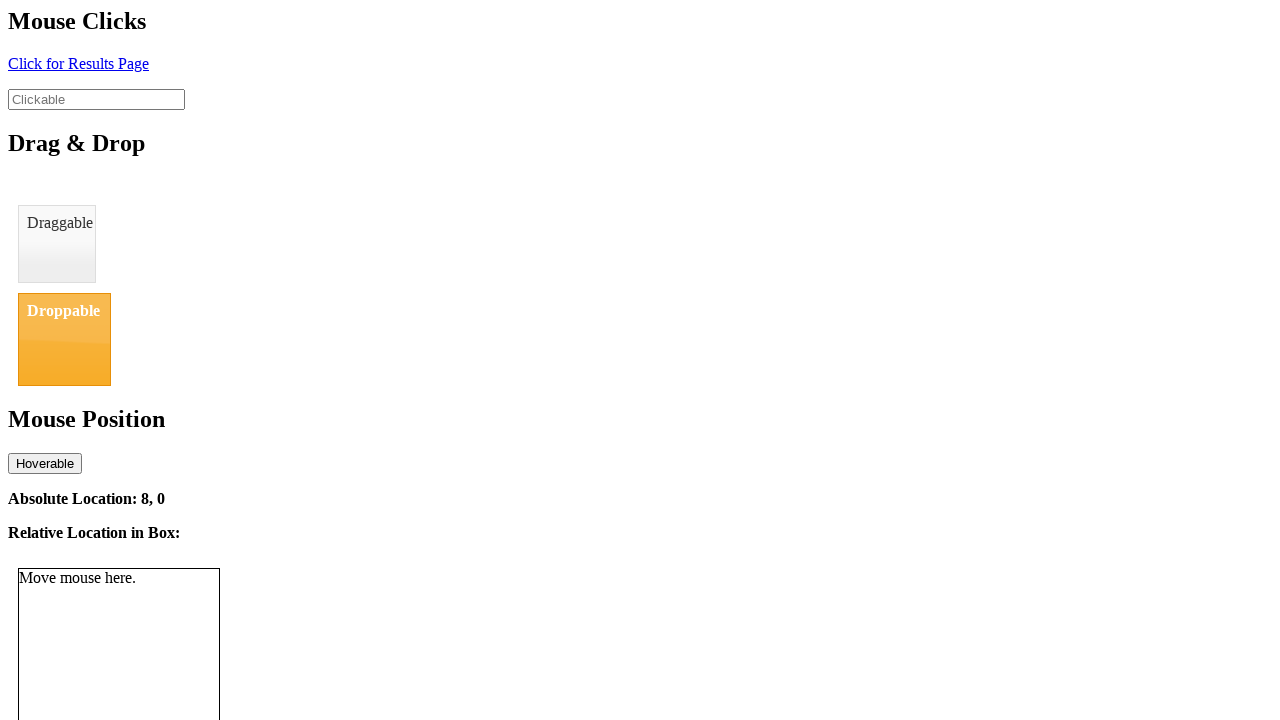

Verified x coordinate 8 is within acceptable range (8 ± 2)
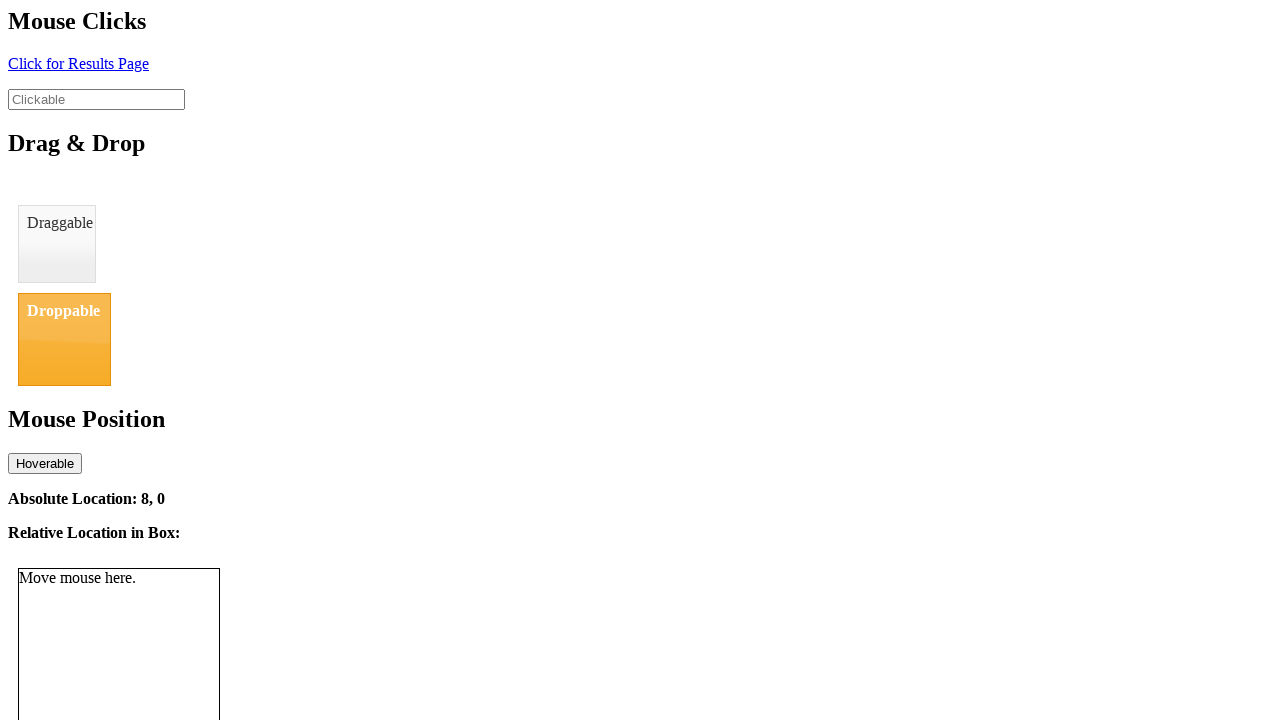

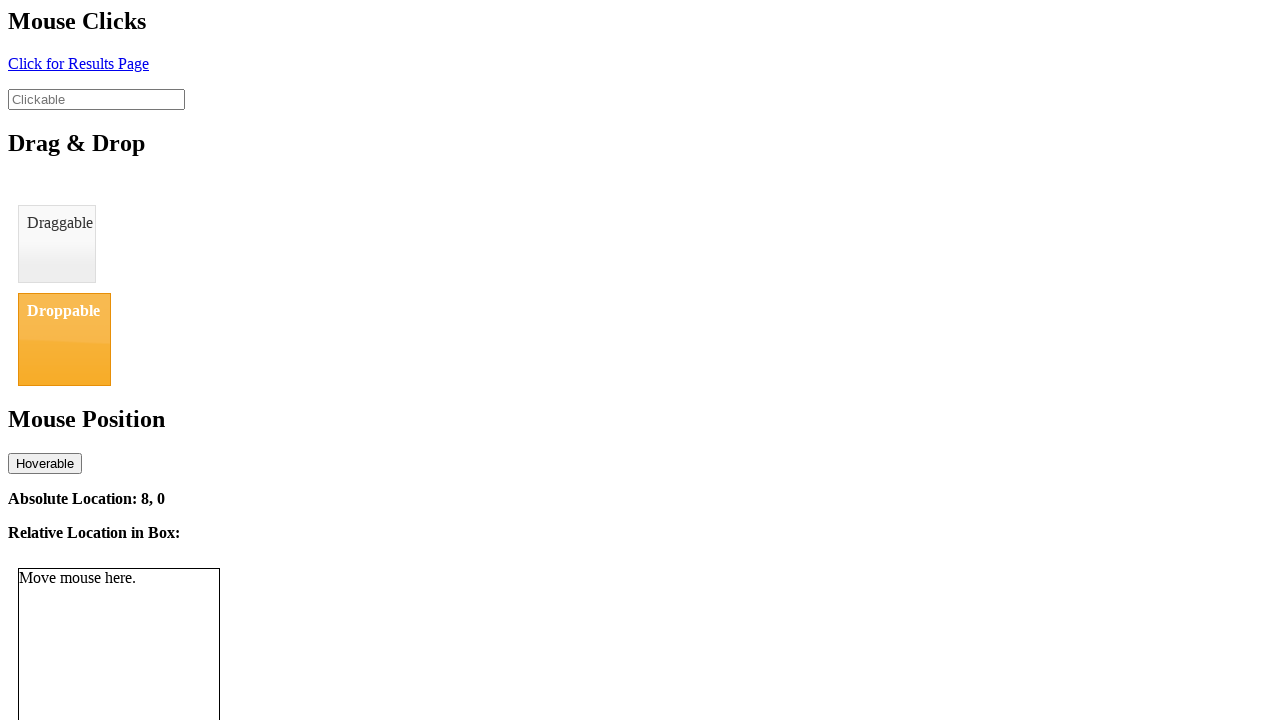